Navigates to team page and verifies the three author names are displayed correctly

Starting URL: http://www.99-bottles-of-beer.net/

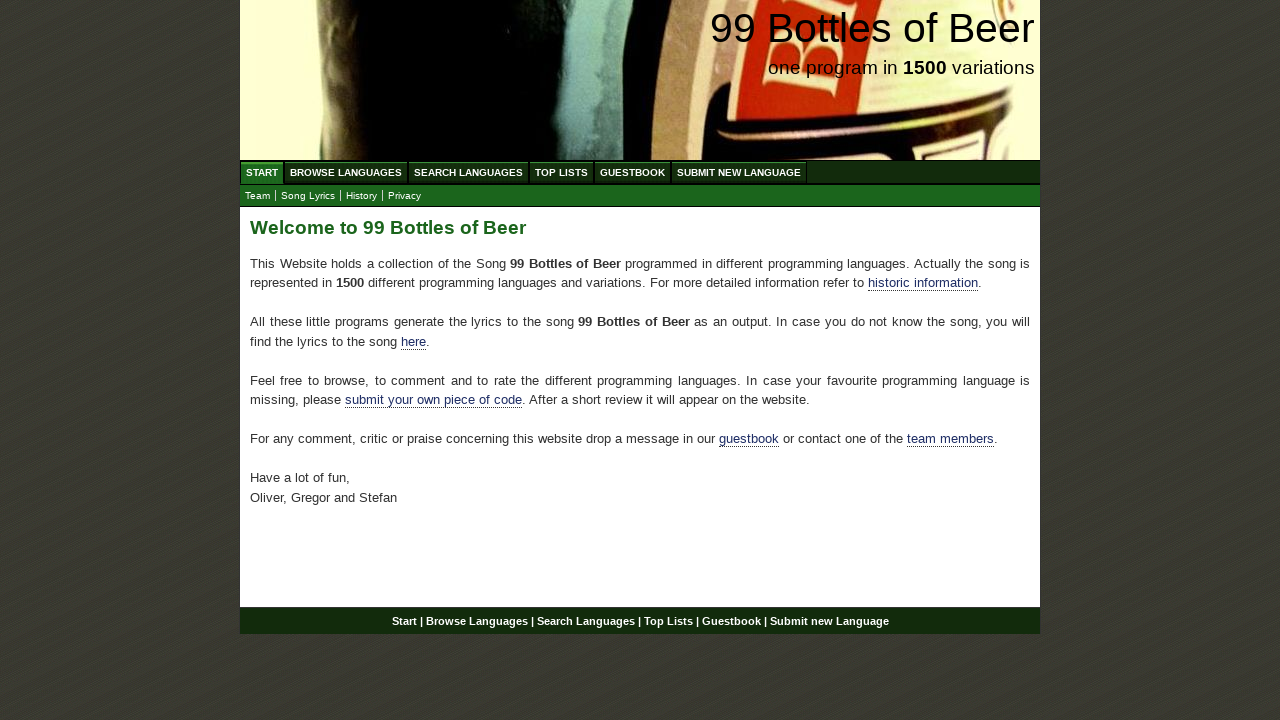

Clicked on team link at (258, 196) on xpath=//a[@href='team.html']
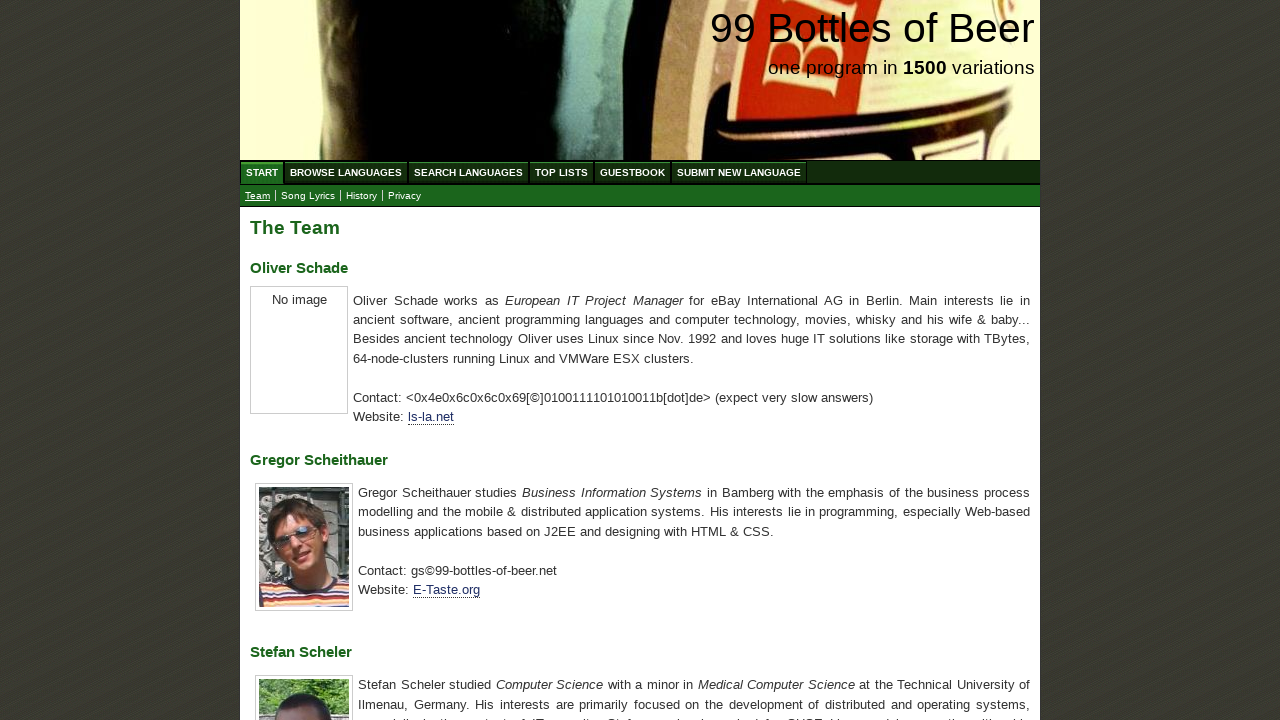

Team page loaded and h3 elements are visible
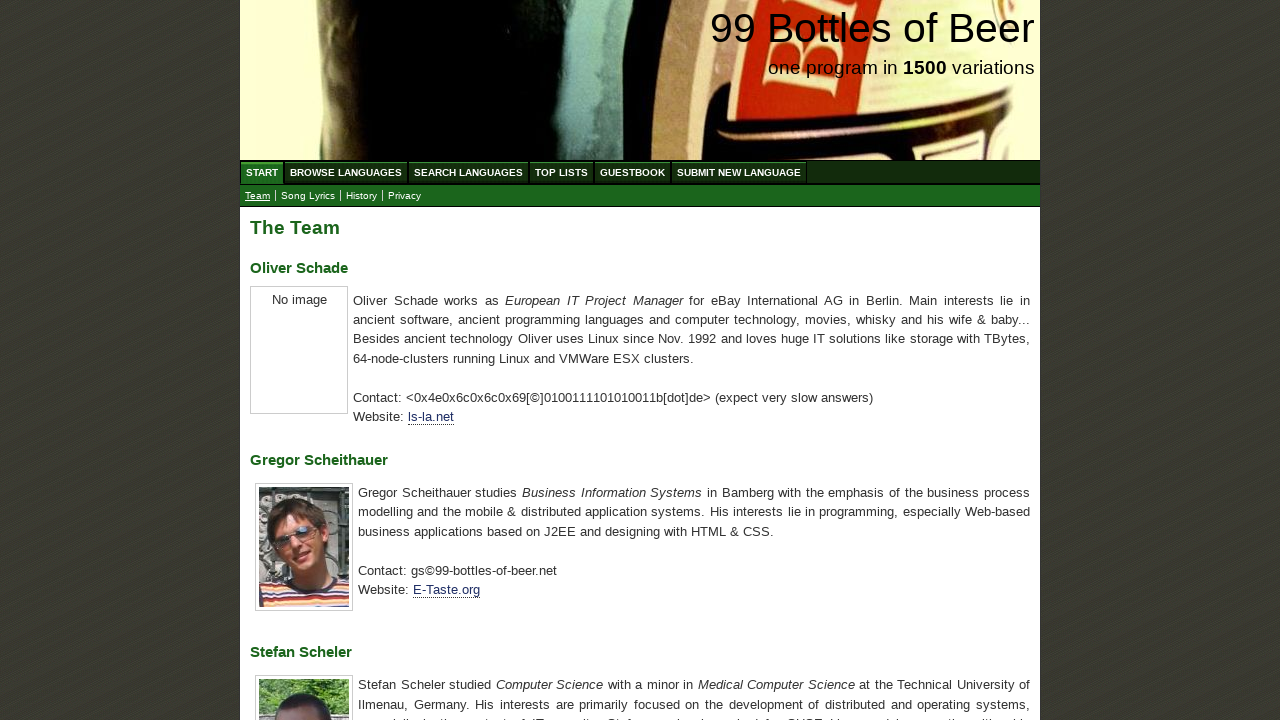

Located all author name elements (h3 tags)
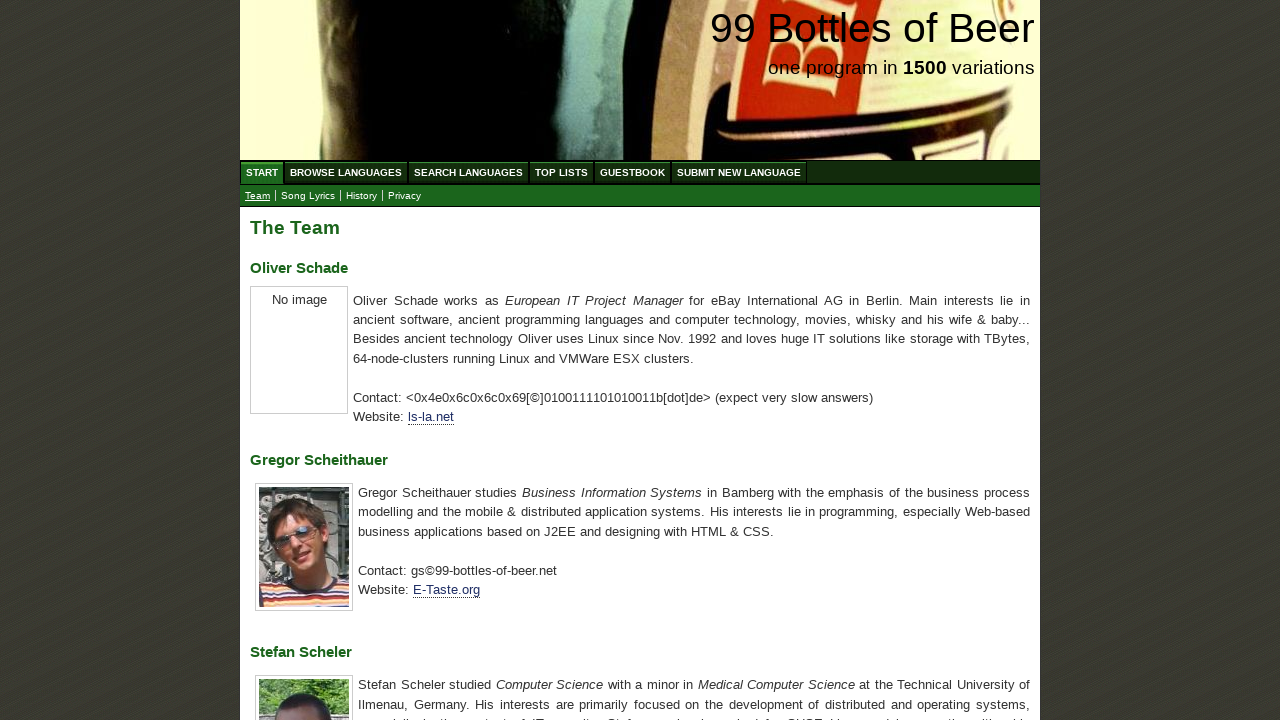

Extracted author names: ['Oliver Schade', 'Gregor Scheithauer', 'Stefan Scheler']
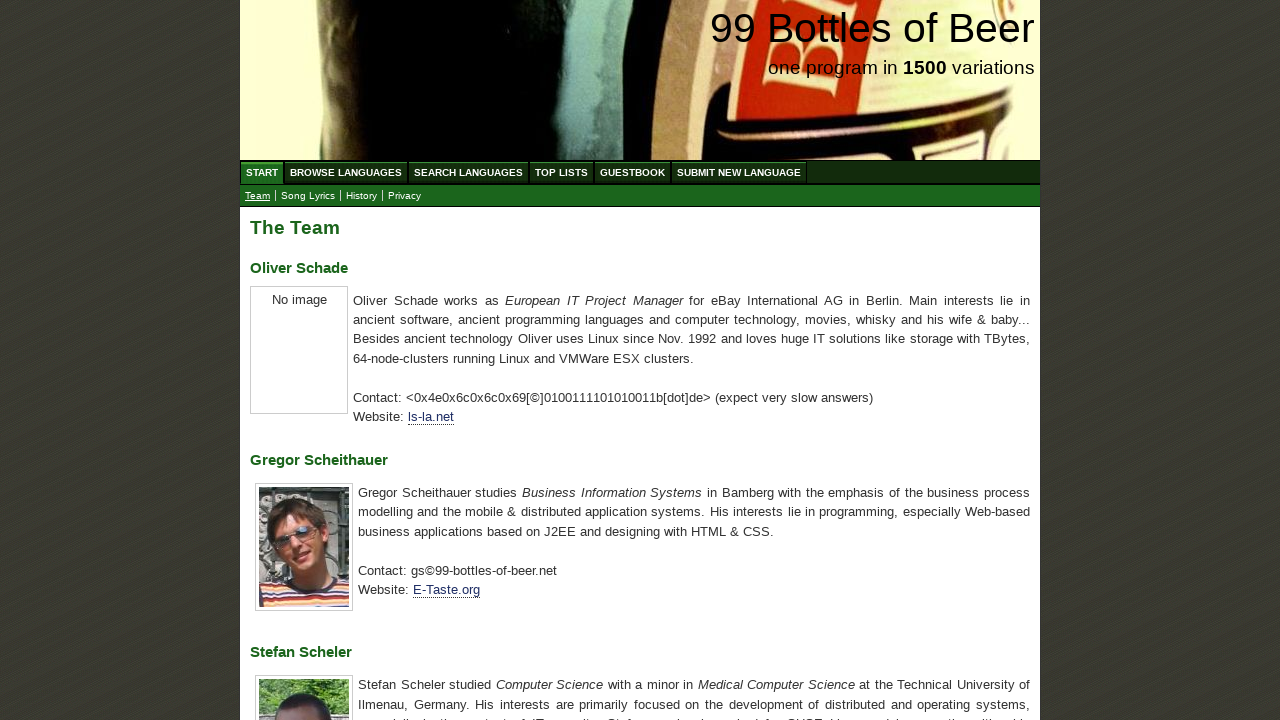

Verified all three author names are displayed correctly
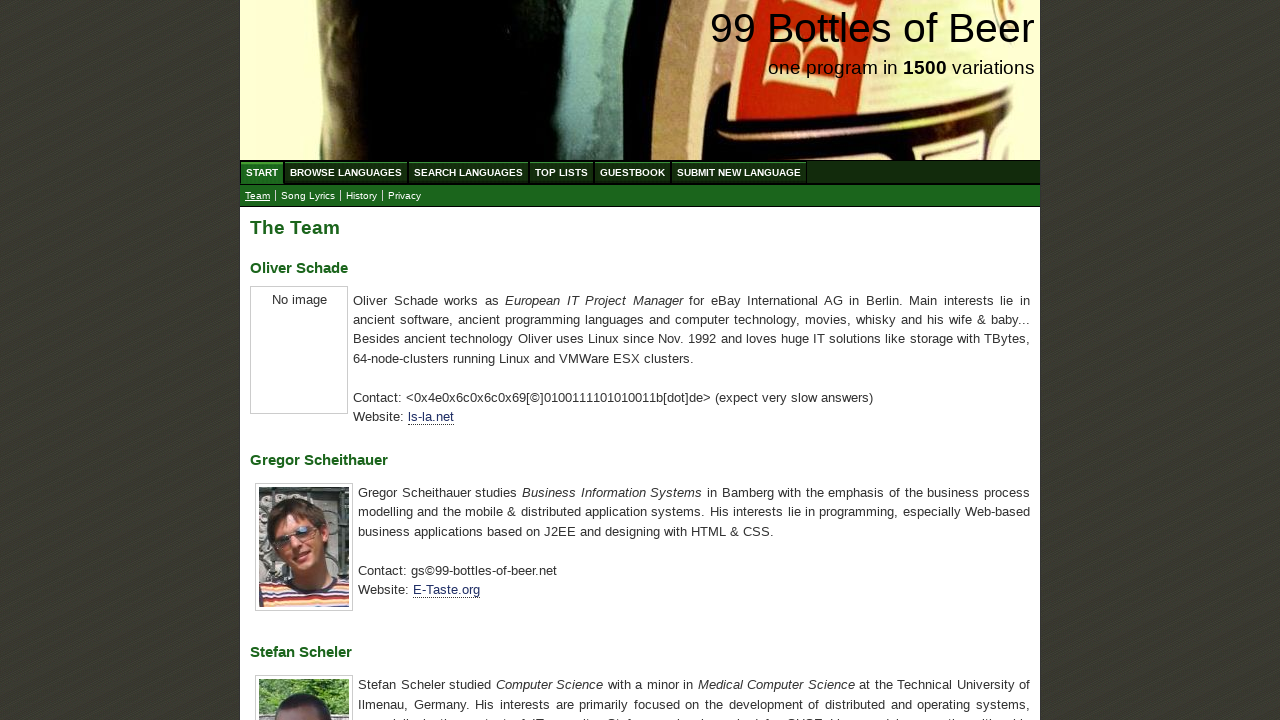

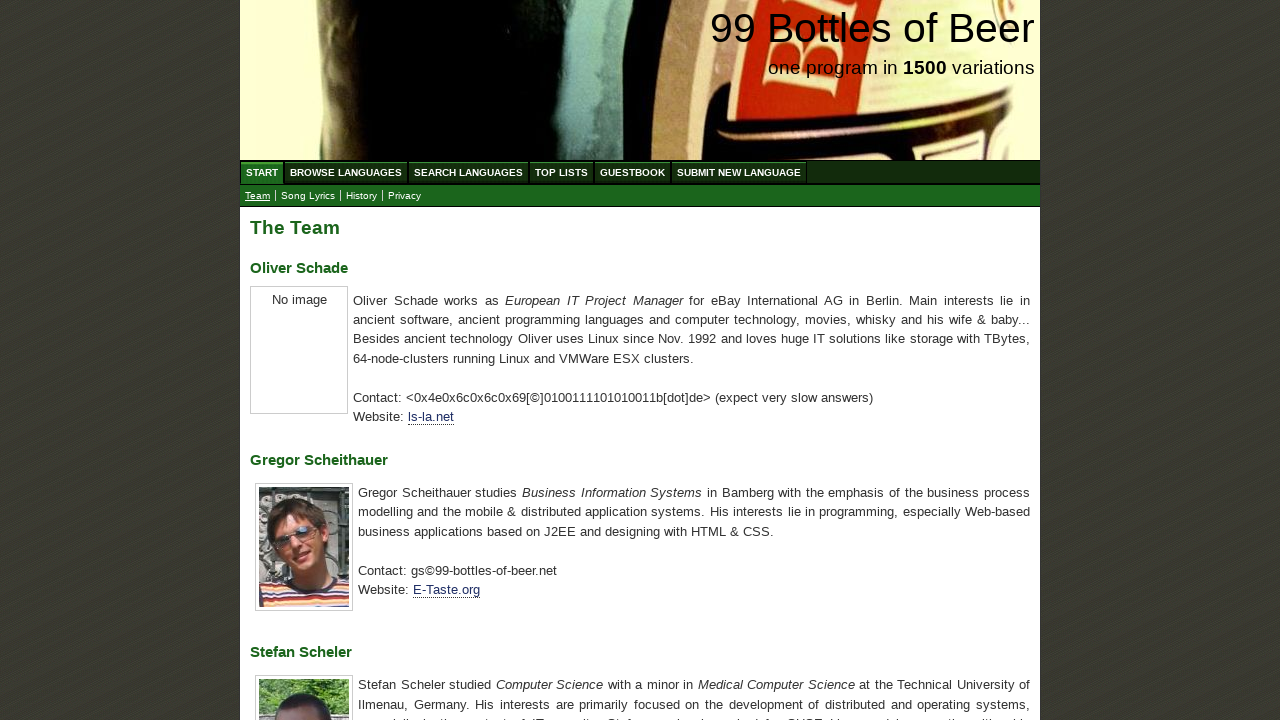